Tests the add/remove elements functionality by clicking the "Add Element" button, verifying the delete button appears, clicking delete, and verifying the page heading is still visible.

Starting URL: https://the-internet.herokuapp.com/add_remove_elements/

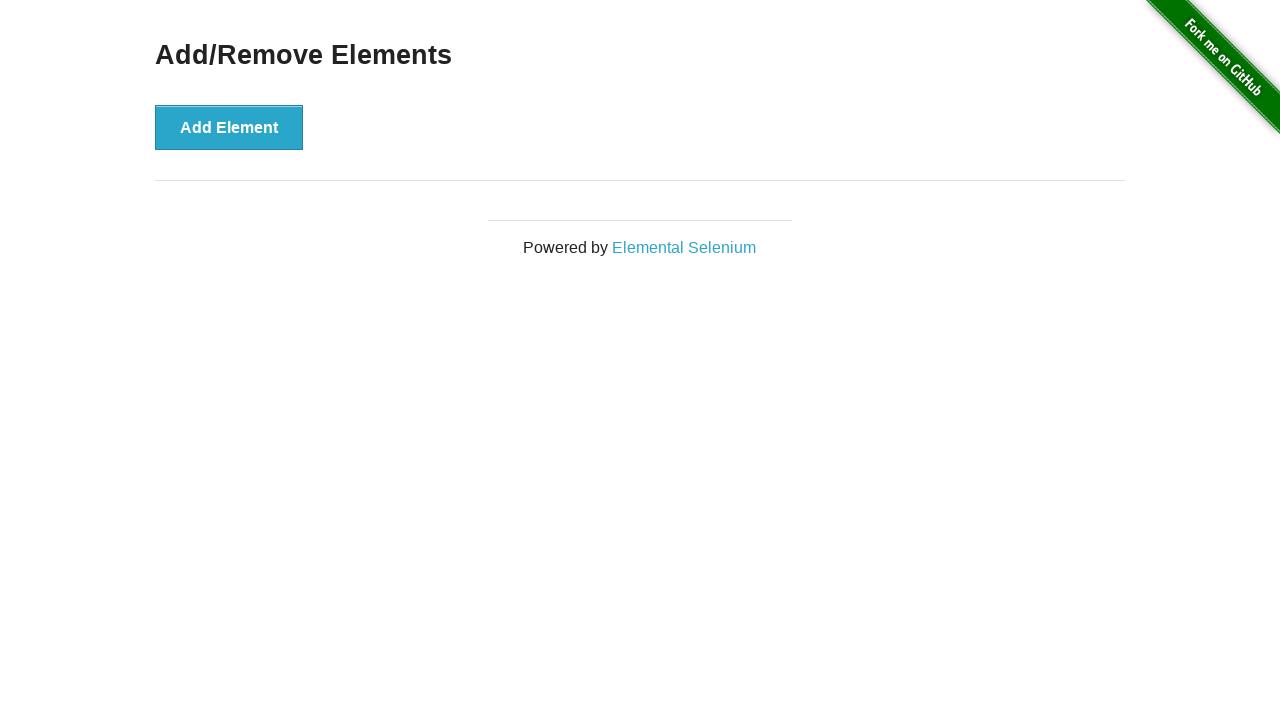

Clicked the 'Add Element' button at (229, 127) on xpath=//button[@onclick='addElement()']
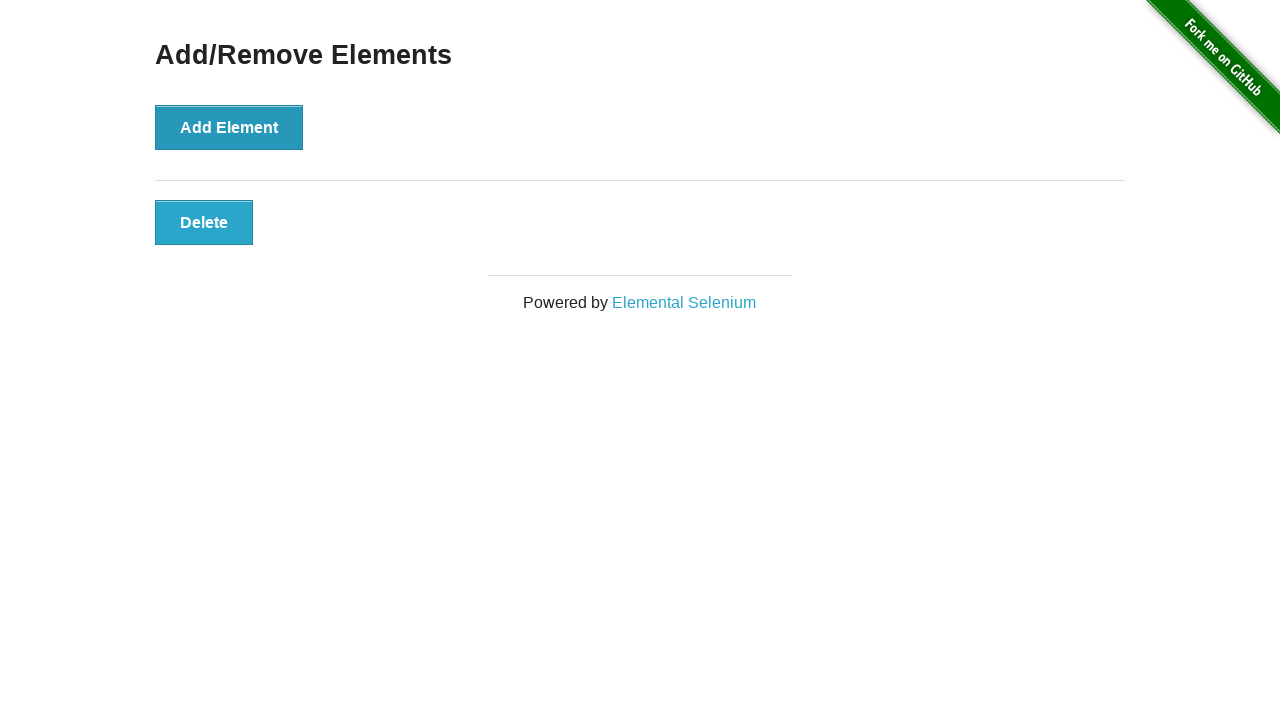

Delete button appeared and is visible
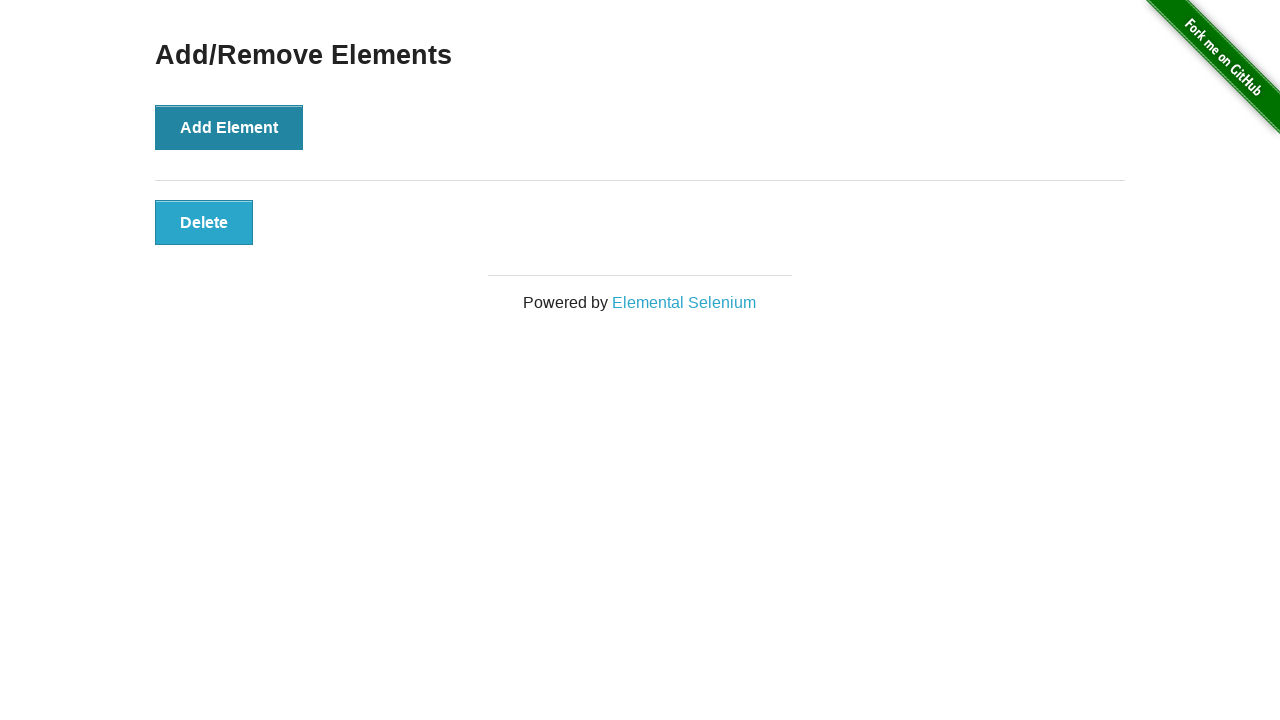

Clicked the delete button at (204, 222) on xpath=//button[@class='added-manually']
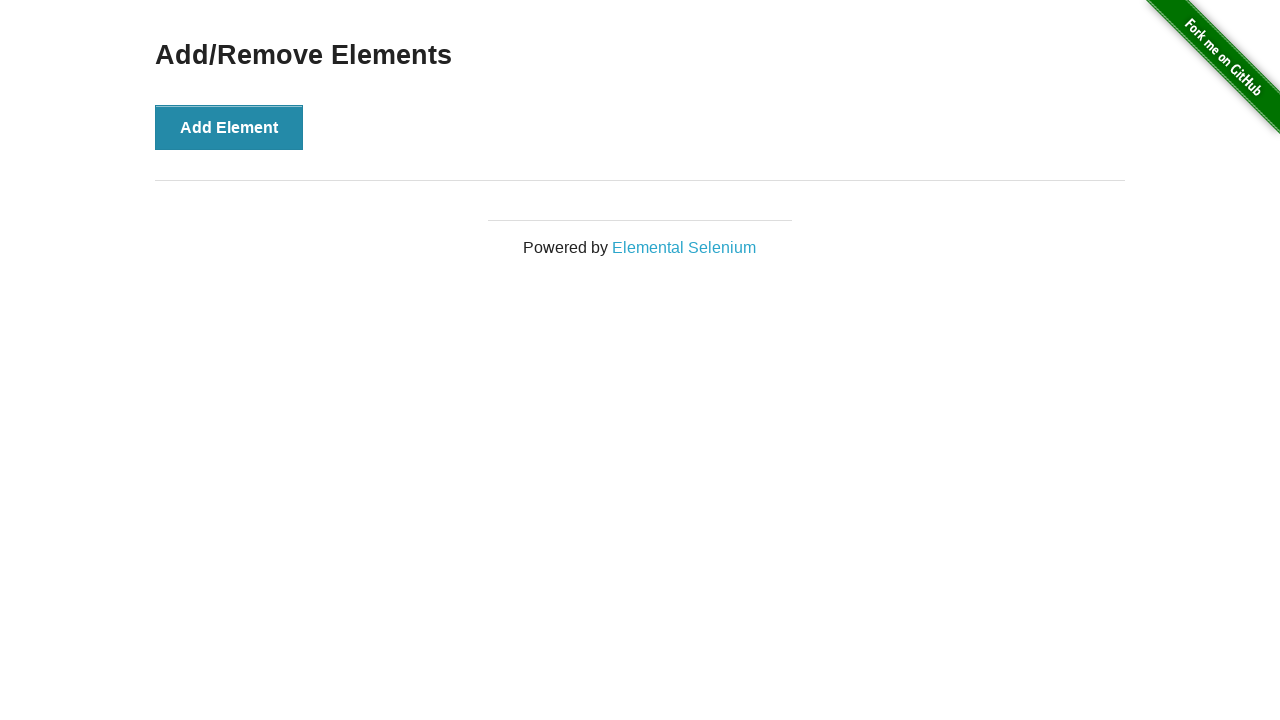

Verified 'Add/Remove Elements' heading is still visible
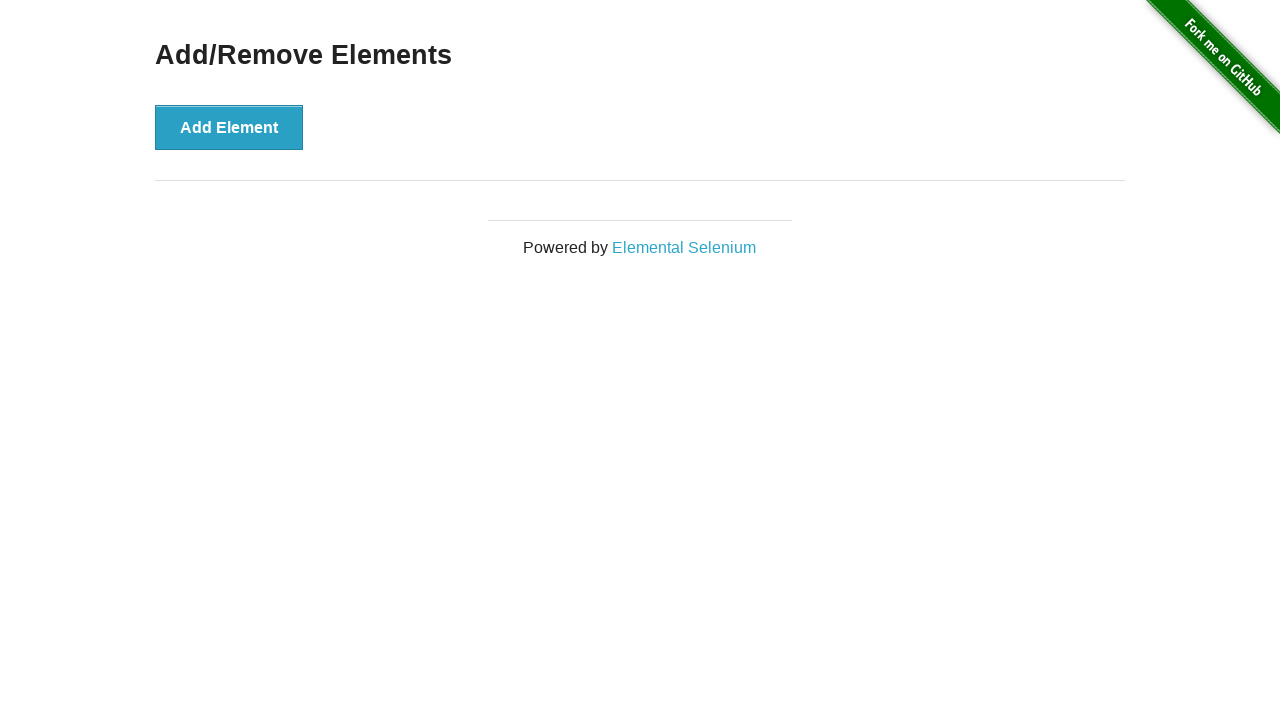

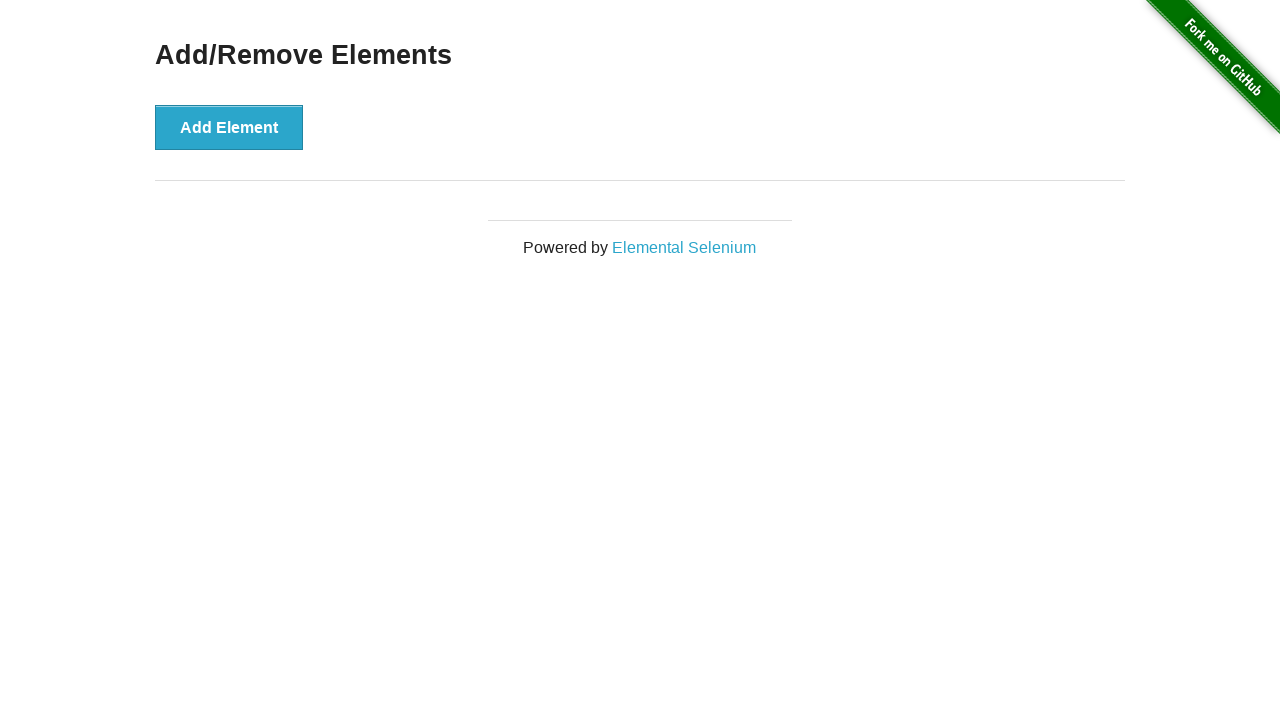